Tests an e-commerce shopping flow by adding specific items (Cucumber, Brocolli, Beetroot) to cart, proceeding to checkout, applying a promo code, and verifying the promo is applied successfully.

Starting URL: https://rahulshettyacademy.com/seleniumPractise/#/

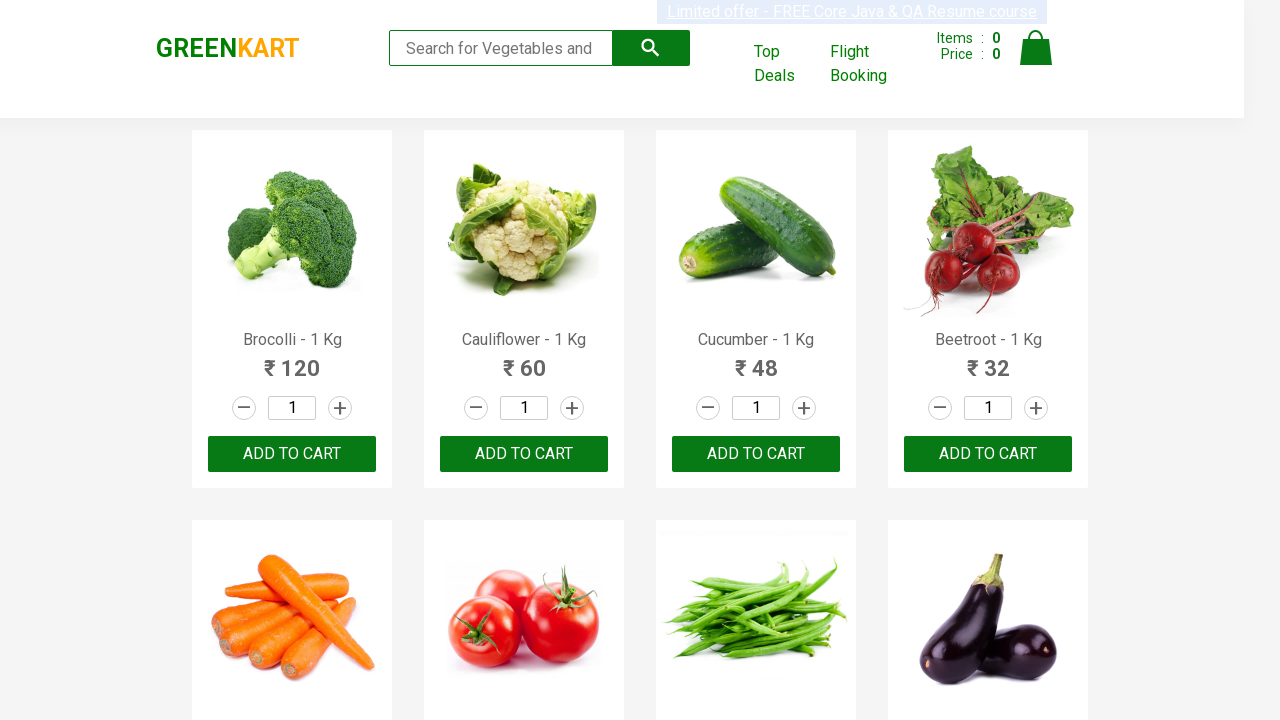

Waited for products to load - product name selectors are now visible
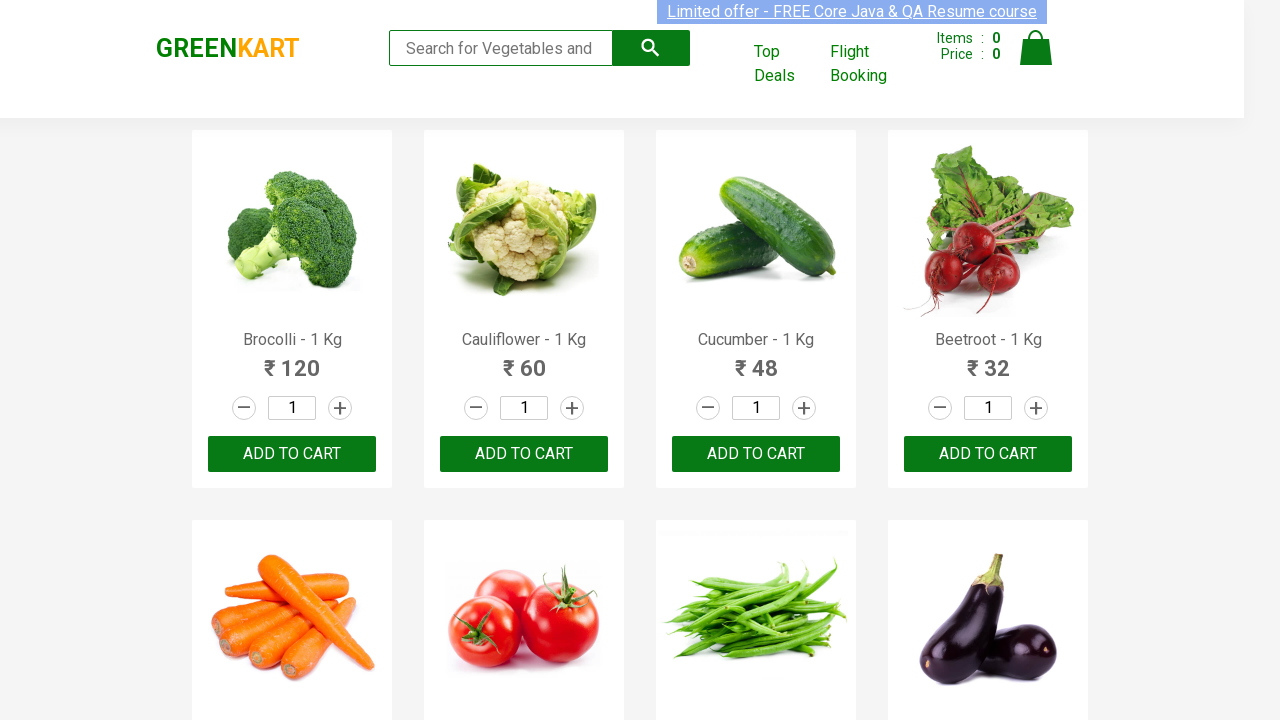

Retrieved all product name elements from the page
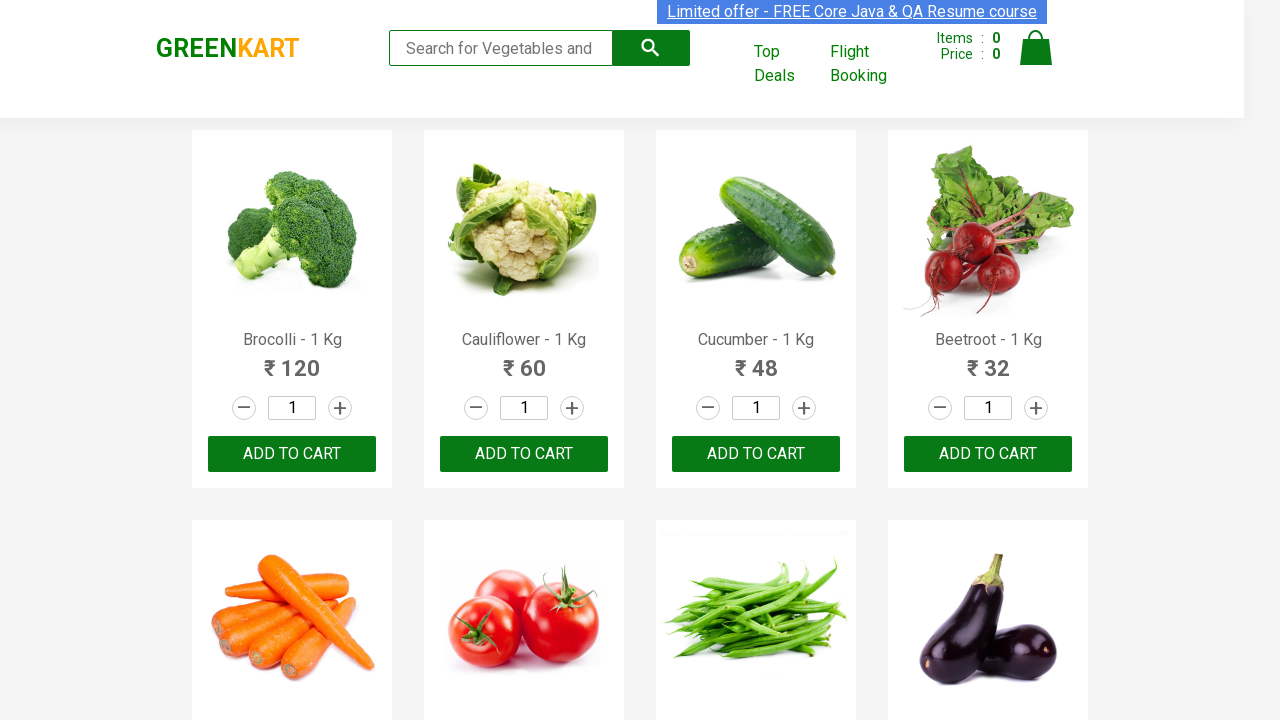

Retrieved all 'Add to cart' buttons from the page
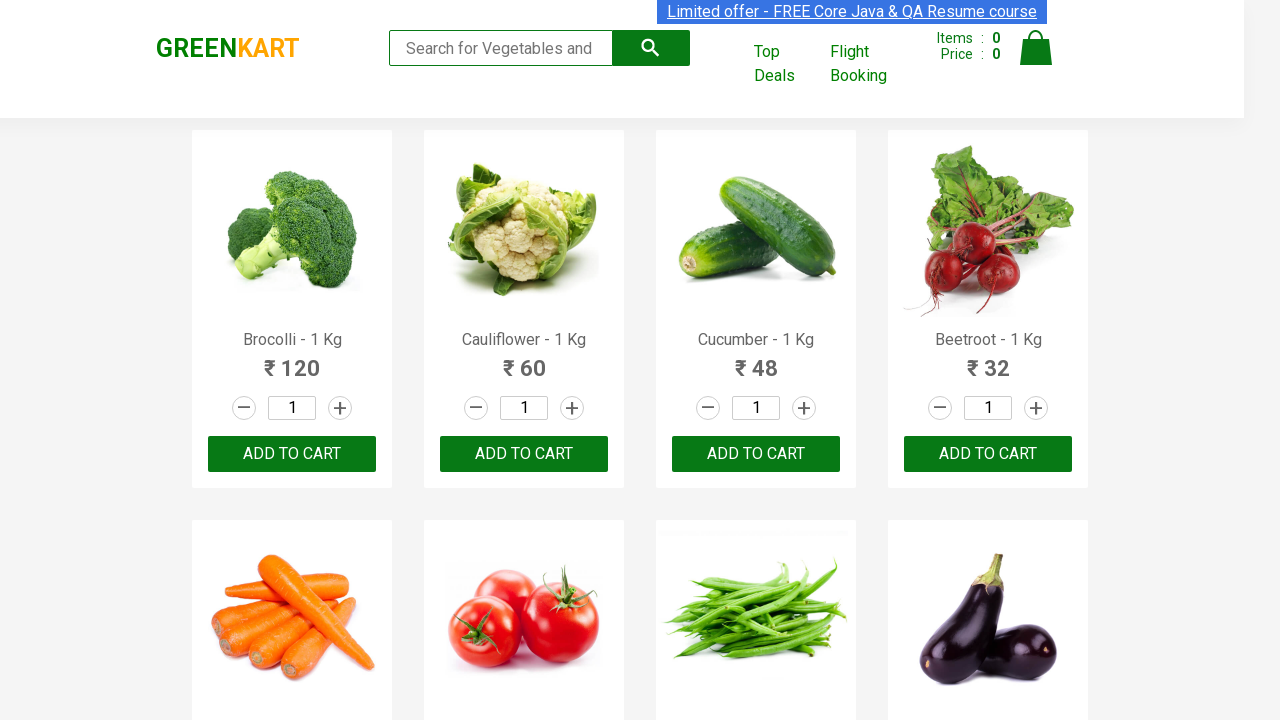

Added 'Brocolli' to cart by clicking 'Add to cart' button at (292, 454) on xpath=//div[@class='product-action']/button >> nth=0
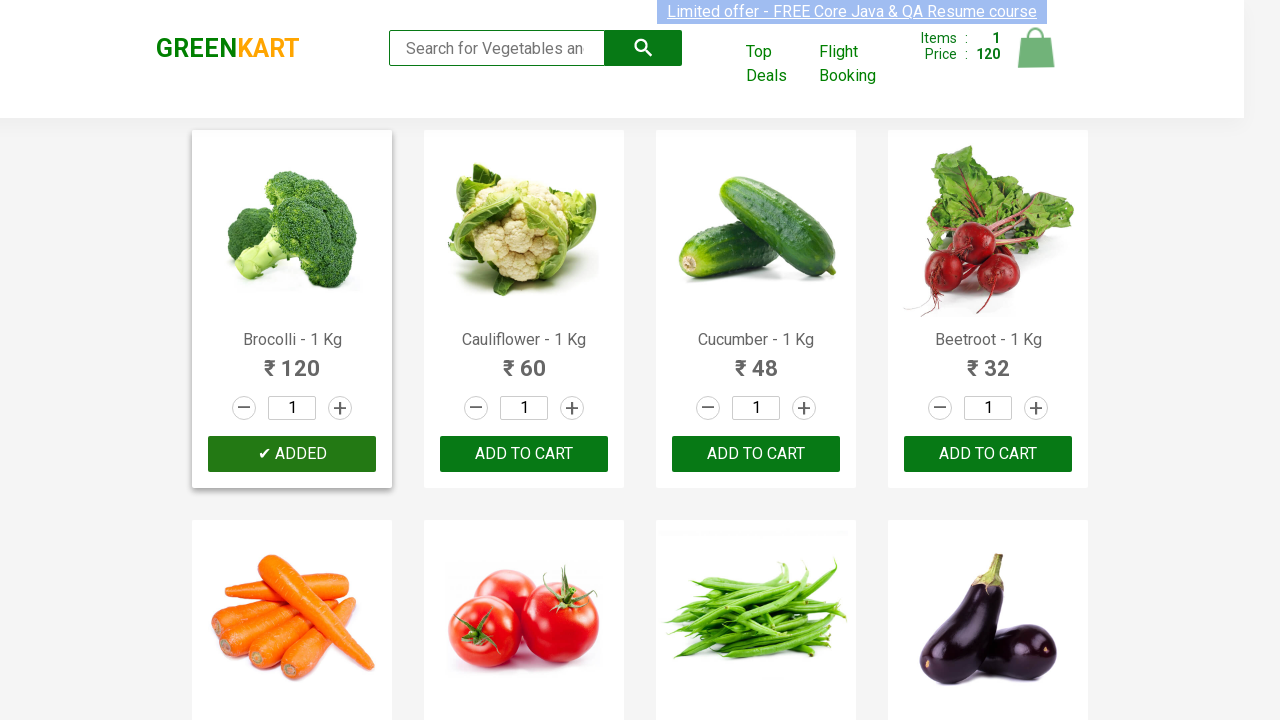

Added 'Cucumber' to cart by clicking 'Add to cart' button at (756, 454) on xpath=//div[@class='product-action']/button >> nth=2
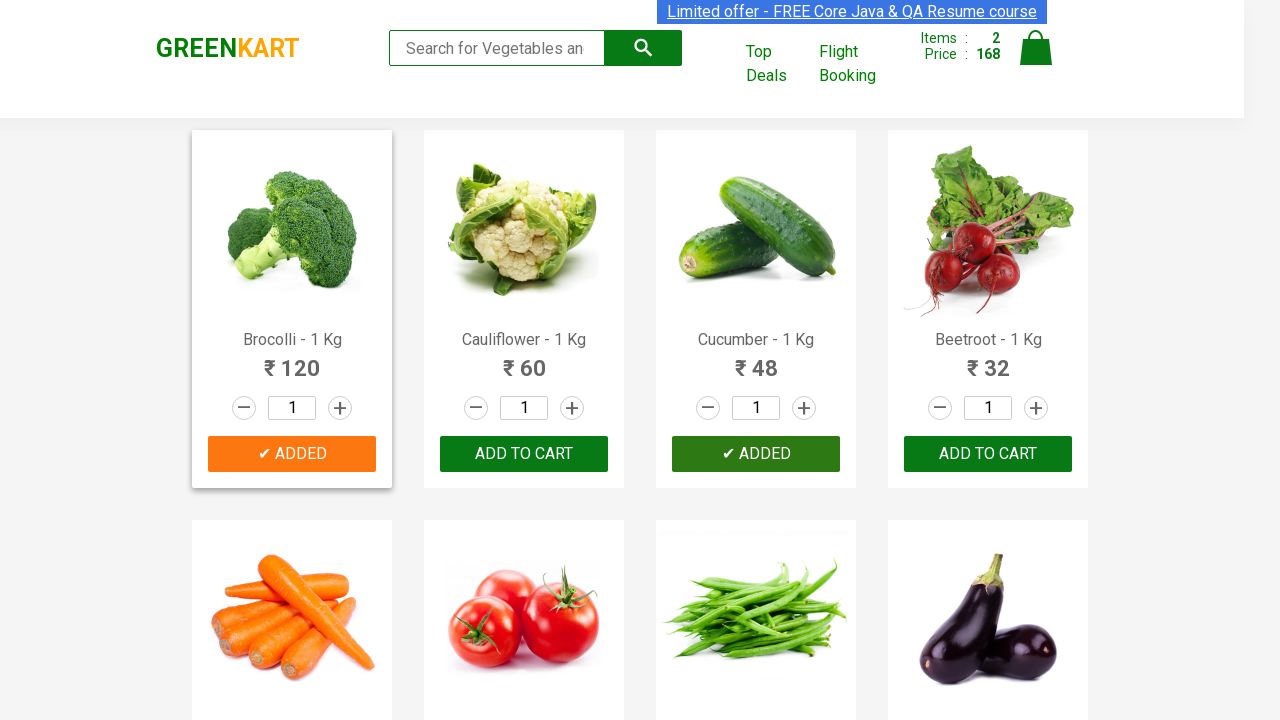

Added 'Beetroot' to cart by clicking 'Add to cart' button at (988, 454) on xpath=//div[@class='product-action']/button >> nth=3
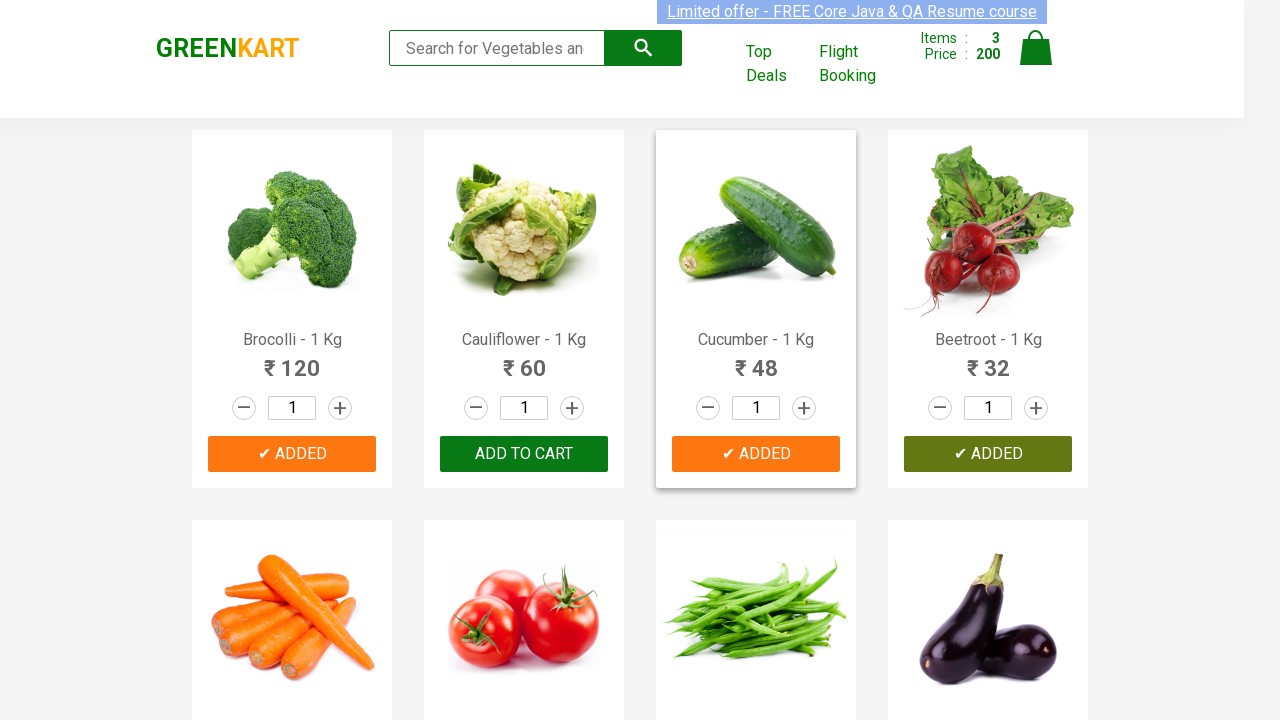

Clicked on the cart icon to view cart contents at (1036, 48) on img[alt='Cart']
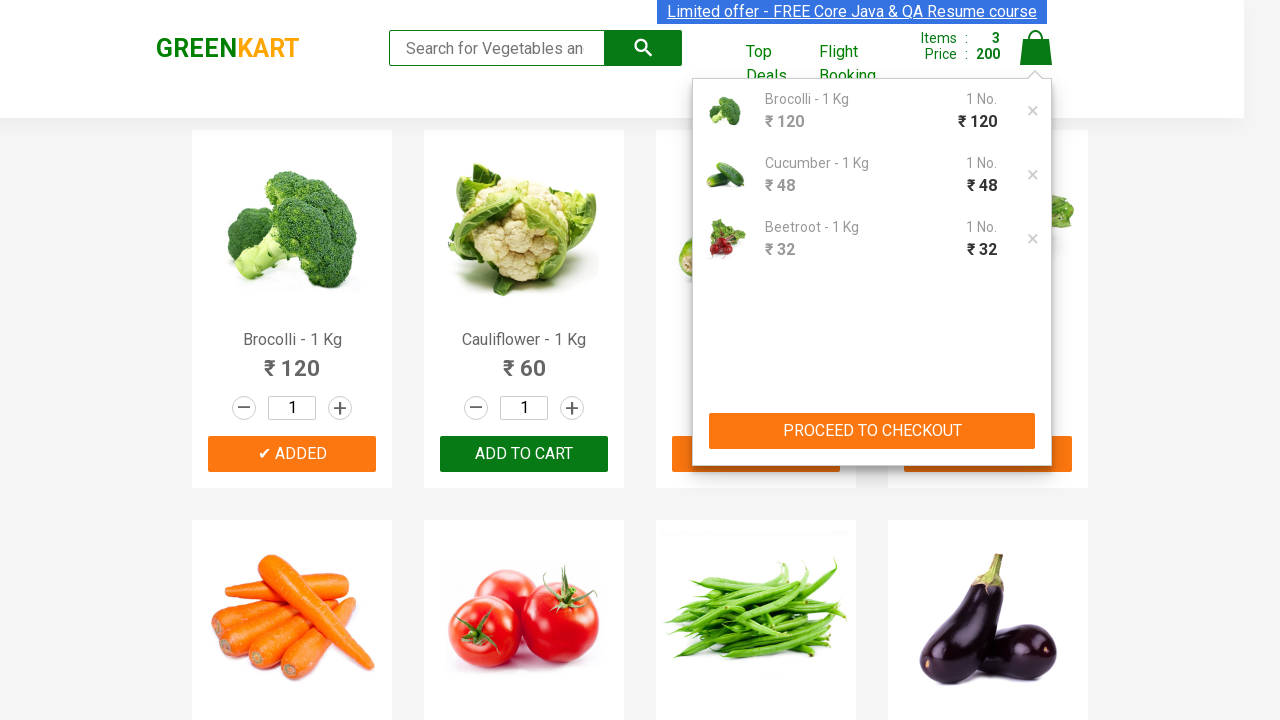

Clicked 'PROCEED TO CHECKOUT' button to navigate to checkout page at (872, 431) on xpath=//button[contains(text(),'PROCEED TO CHECKOUT')]
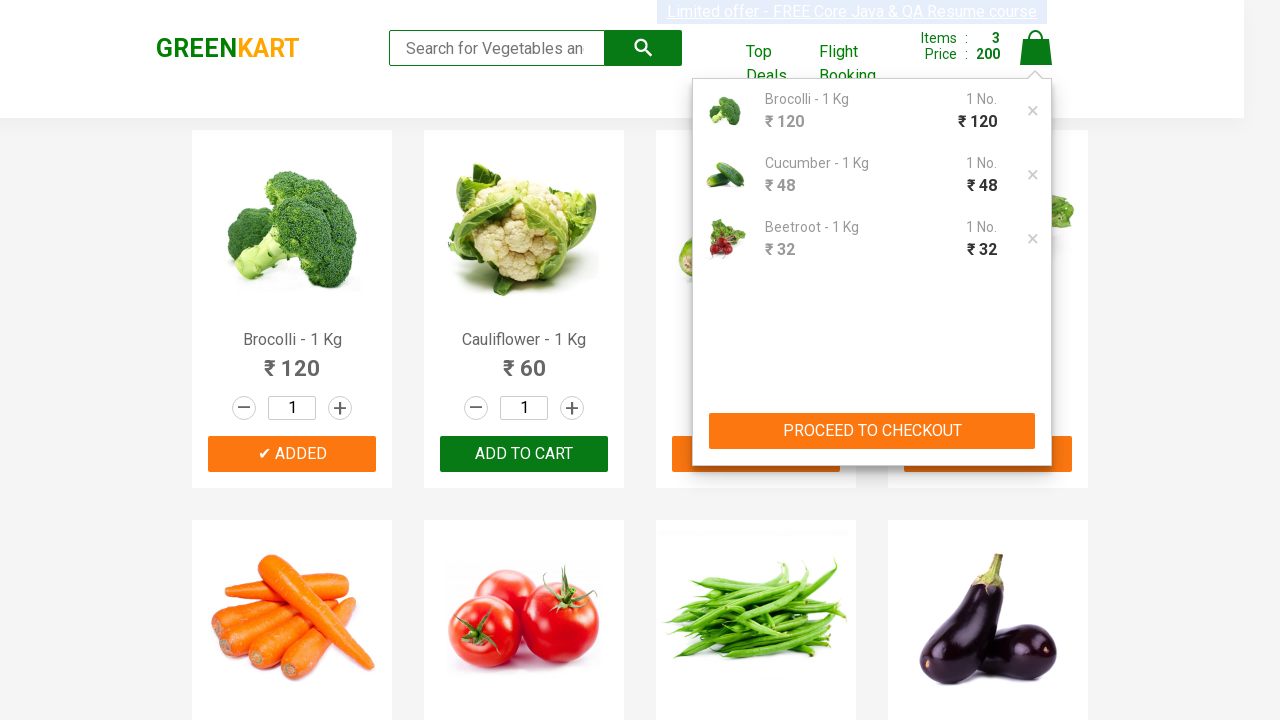

Waited for promo code input field to be visible on checkout page
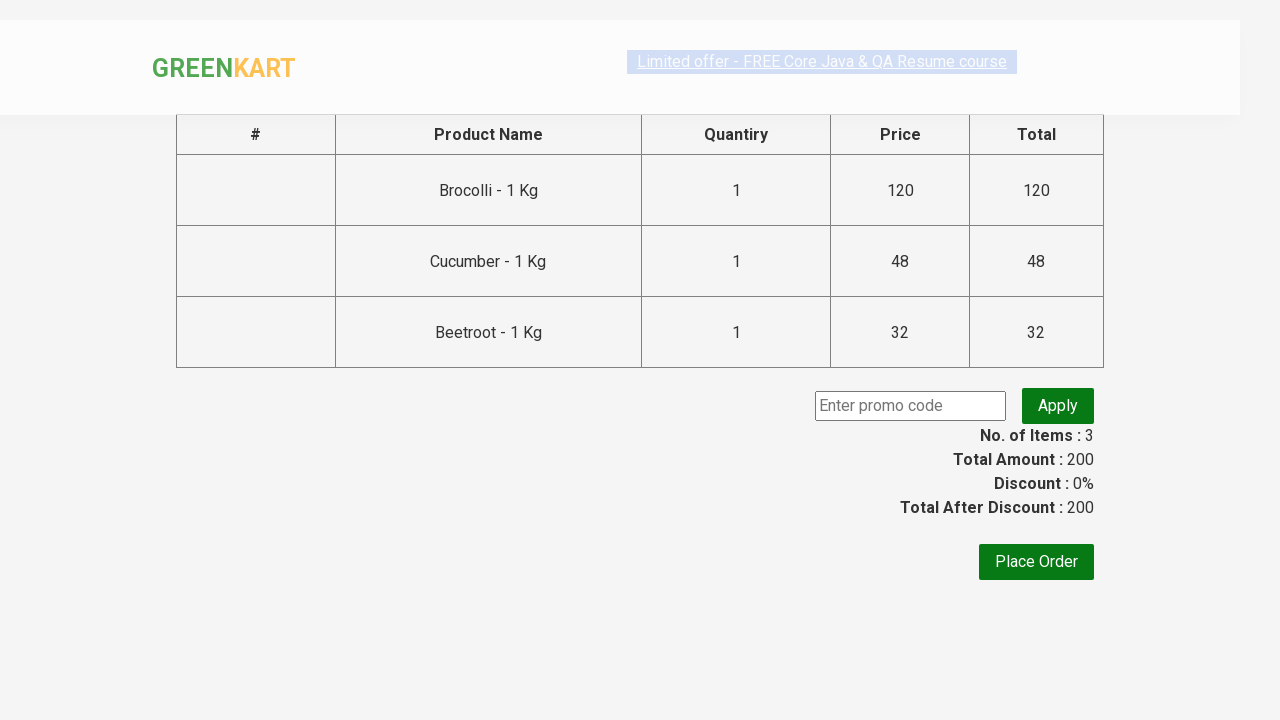

Entered promo code 'rahulshettyacademy' in the promo code field on input.promoCode
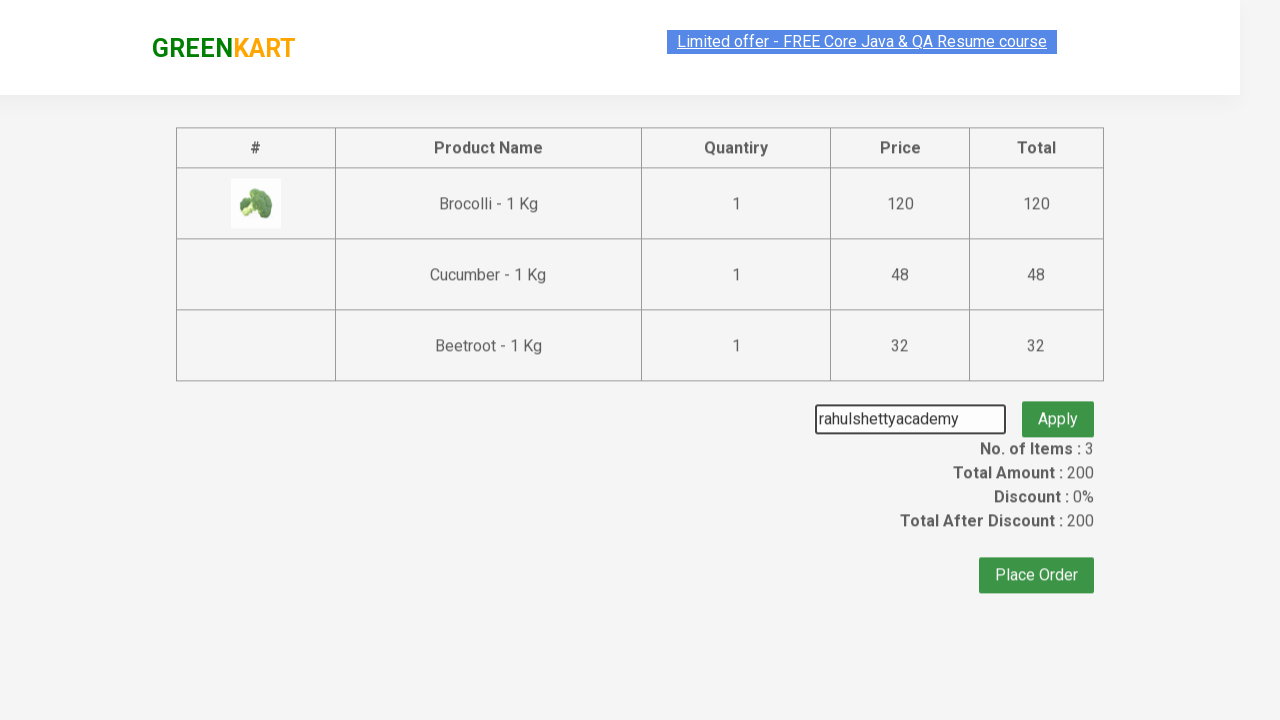

Clicked 'Apply' button to apply the promo code at (1058, 406) on button.promoBtn
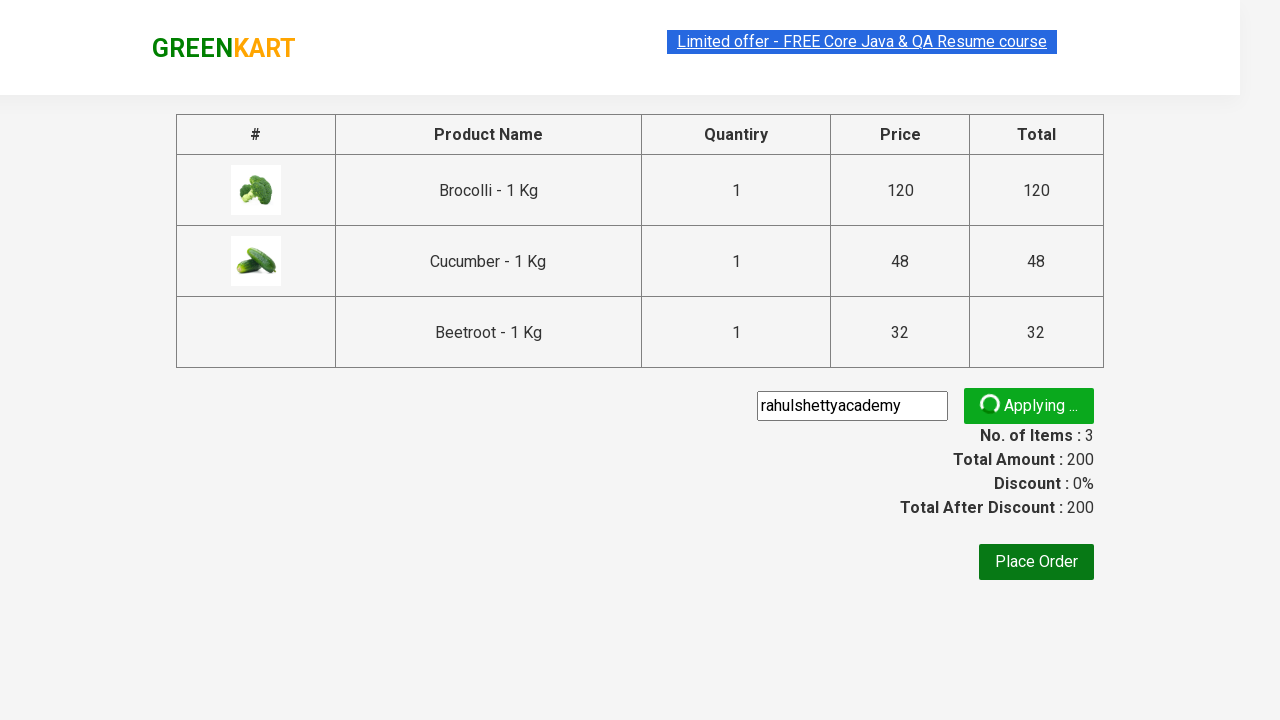

Waited for promo info message to appear, confirming promo code was applied successfully
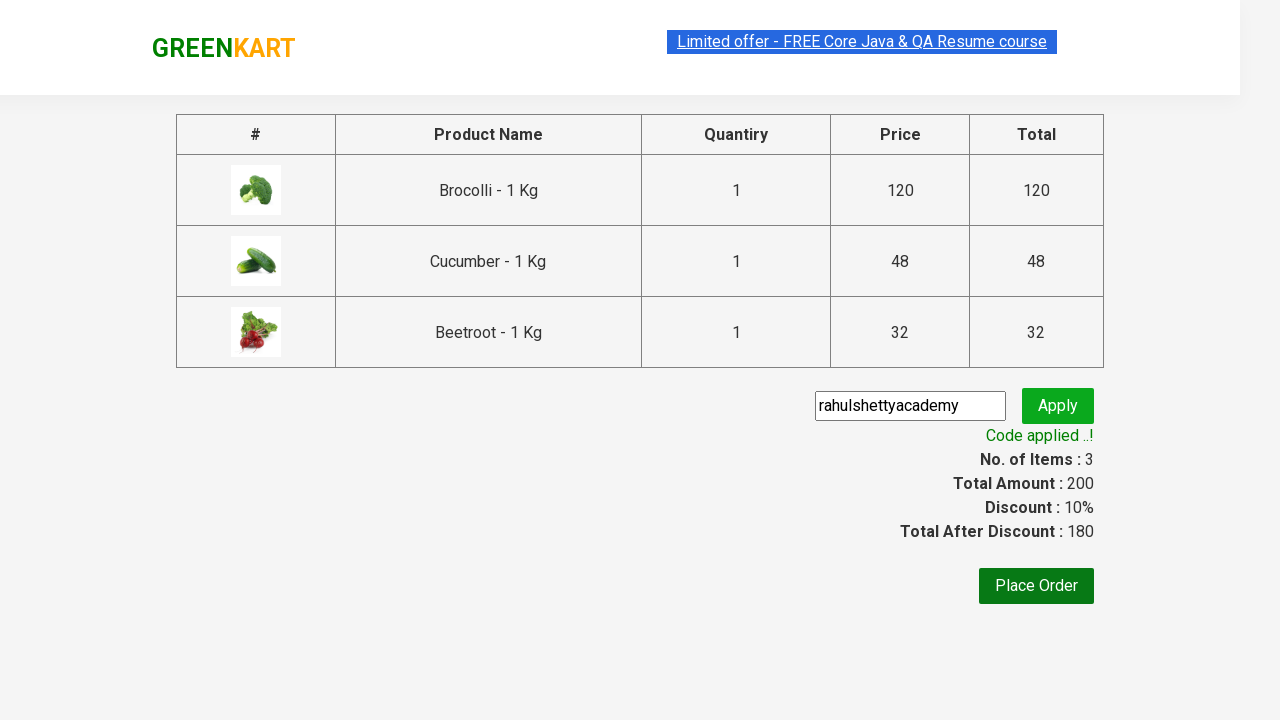

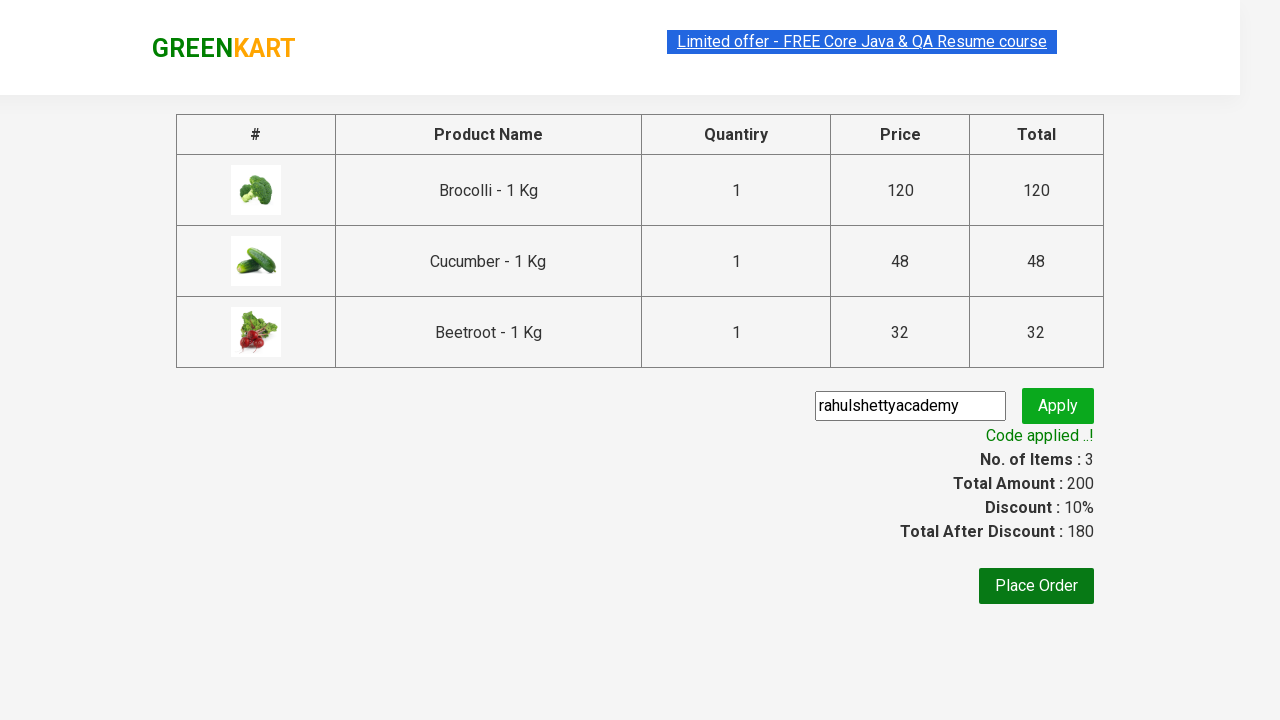